Waits for a specific price to appear, clicks book button, calculates and submits an answer based on a mathematical formula

Starting URL: http://suninjuly.github.io/explicit_wait2.html

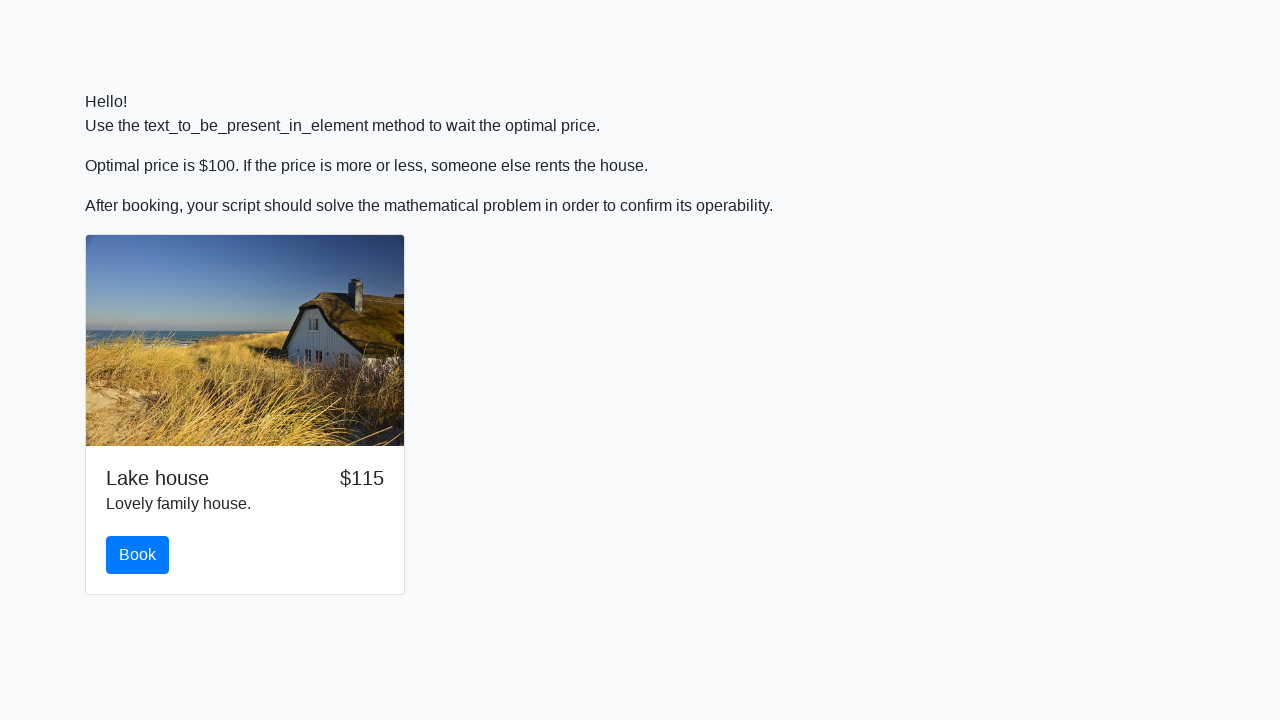

Waited for price to reach $100
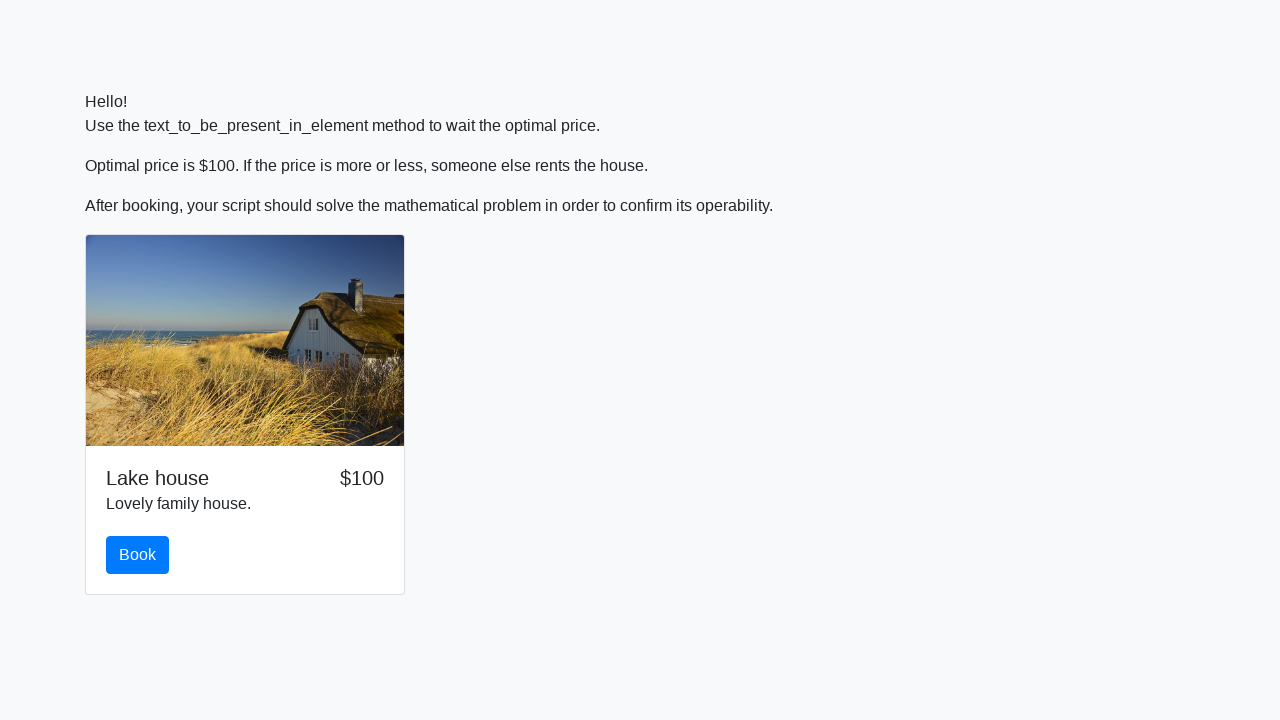

Clicked book button at (138, 555) on #book
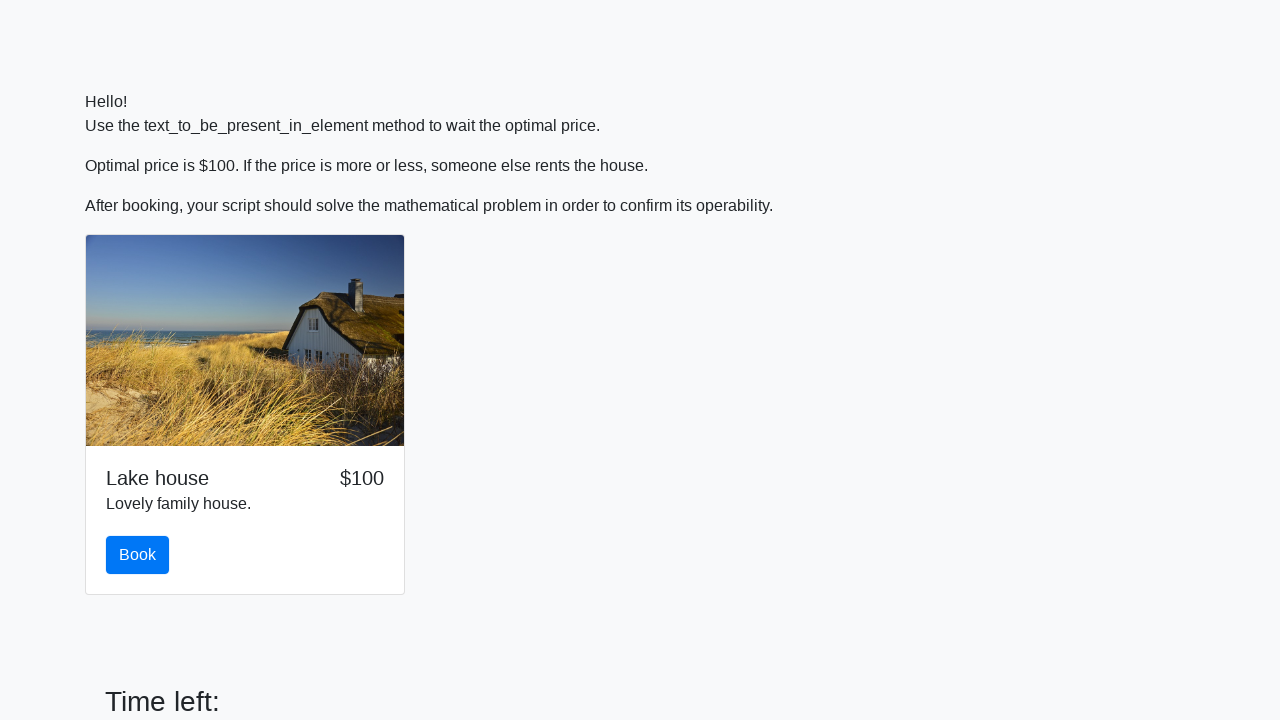

Retrieved input value: 186
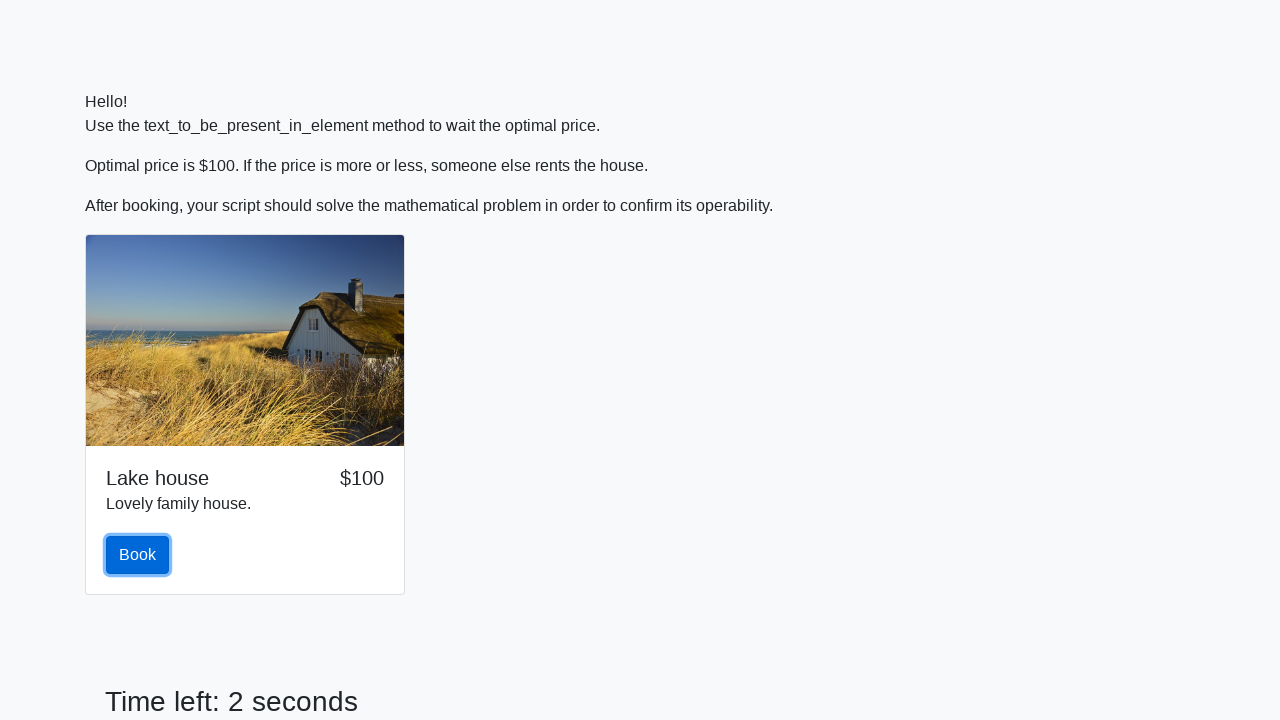

Calculated answer using formula: 1.9774485787050113
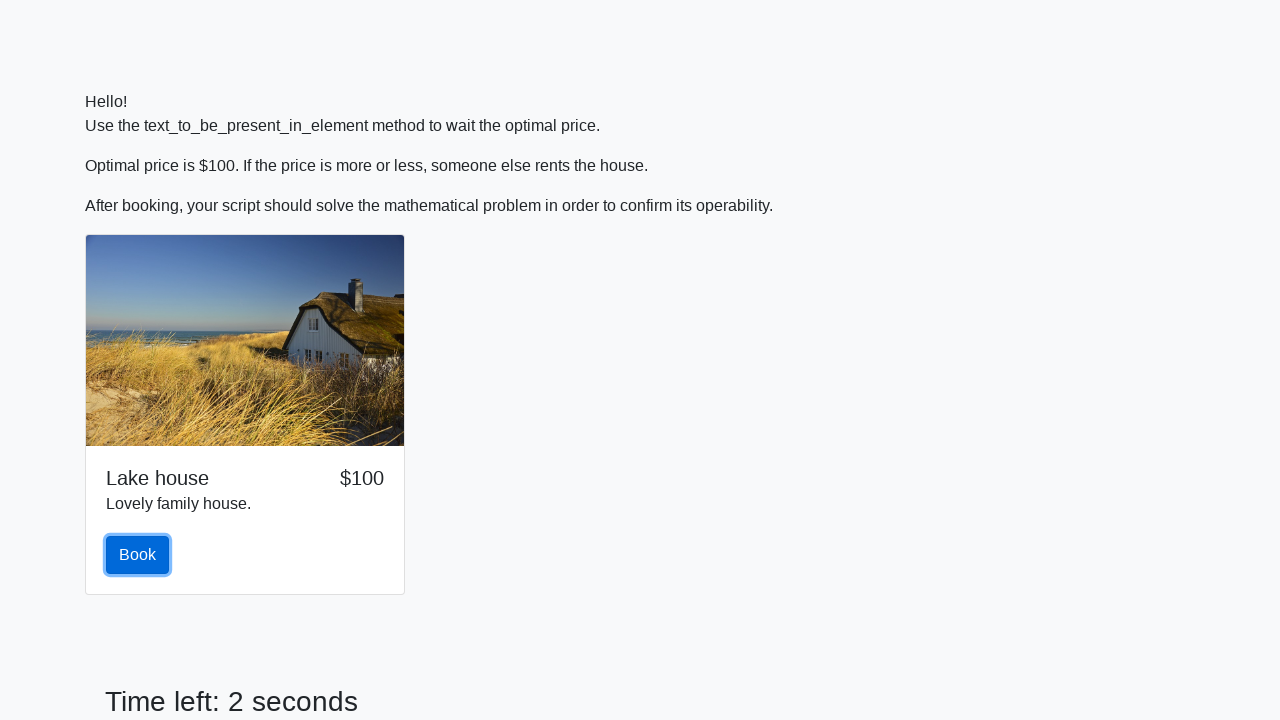

Scrolled to answer field
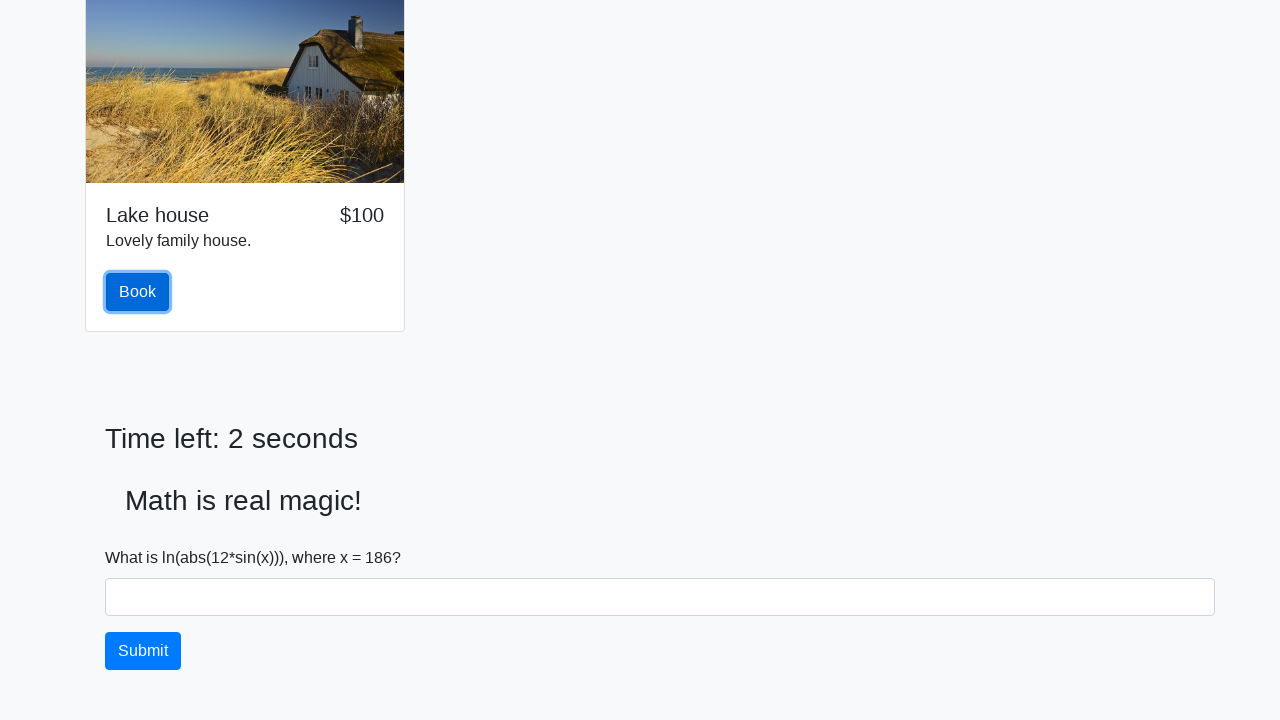

Filled answer field with calculated value: 1.9774485787050113 on #answer
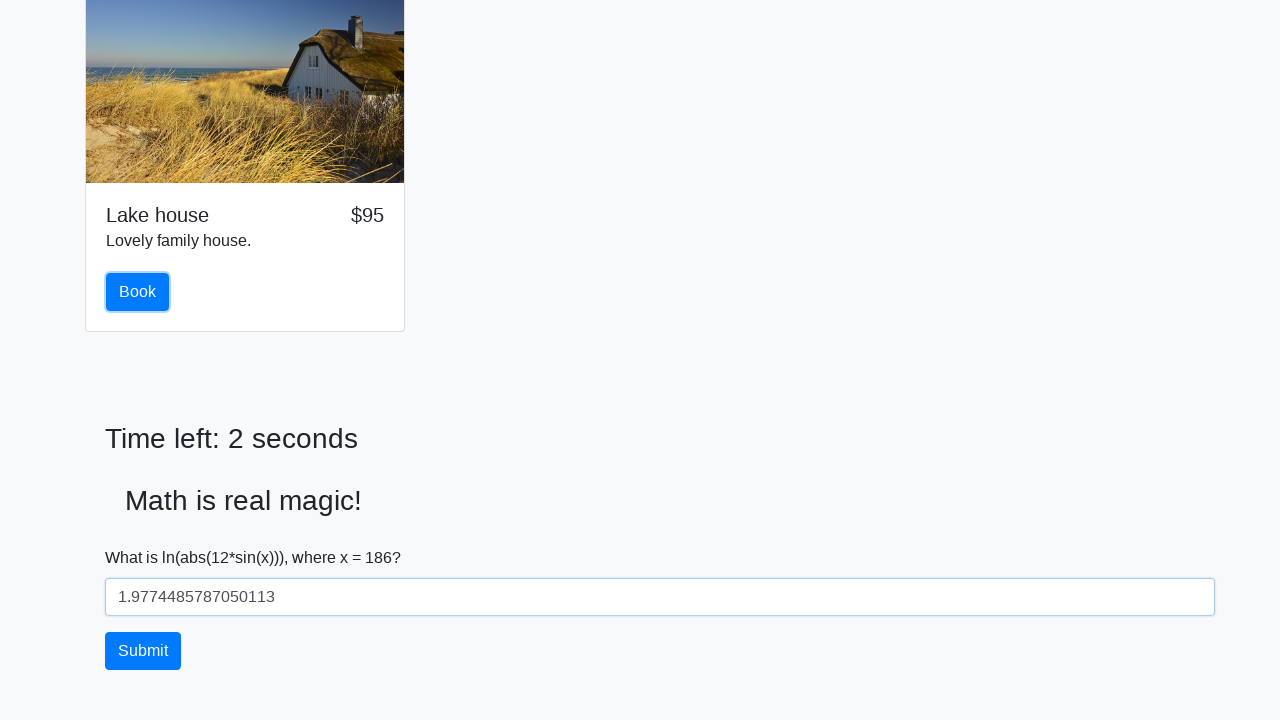

Clicked solve button to submit answer at (143, 651) on #solve
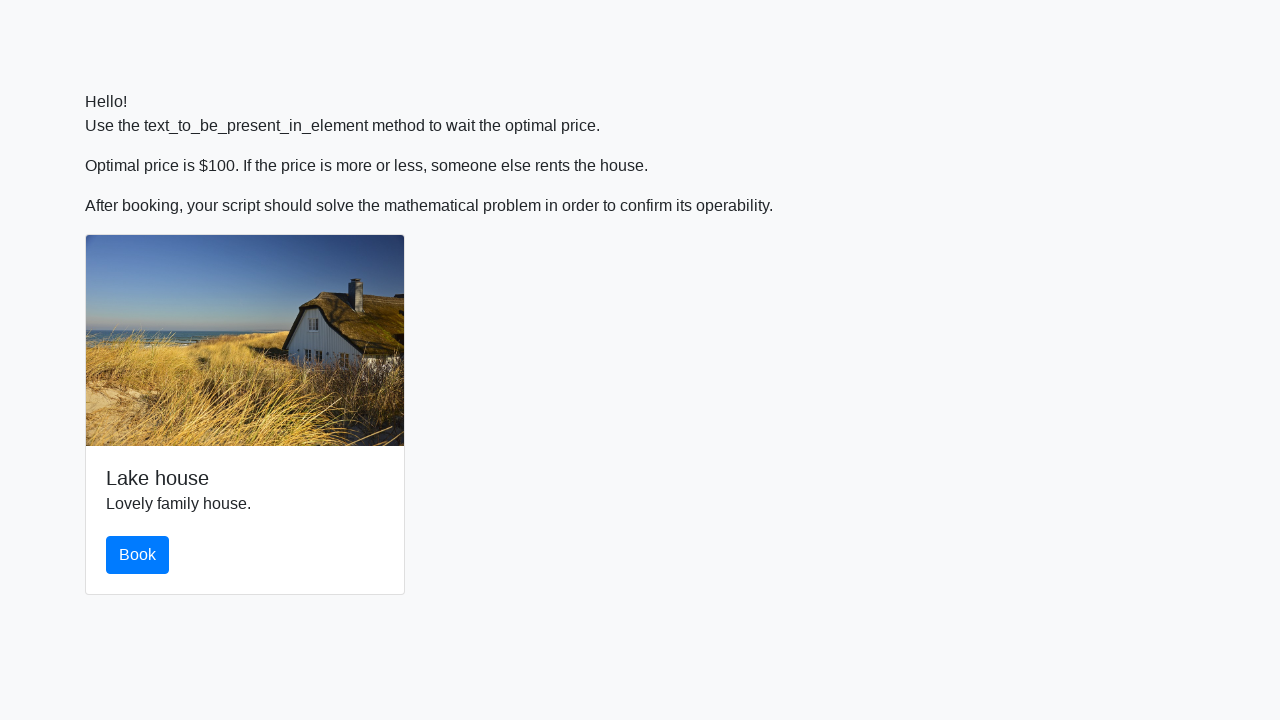

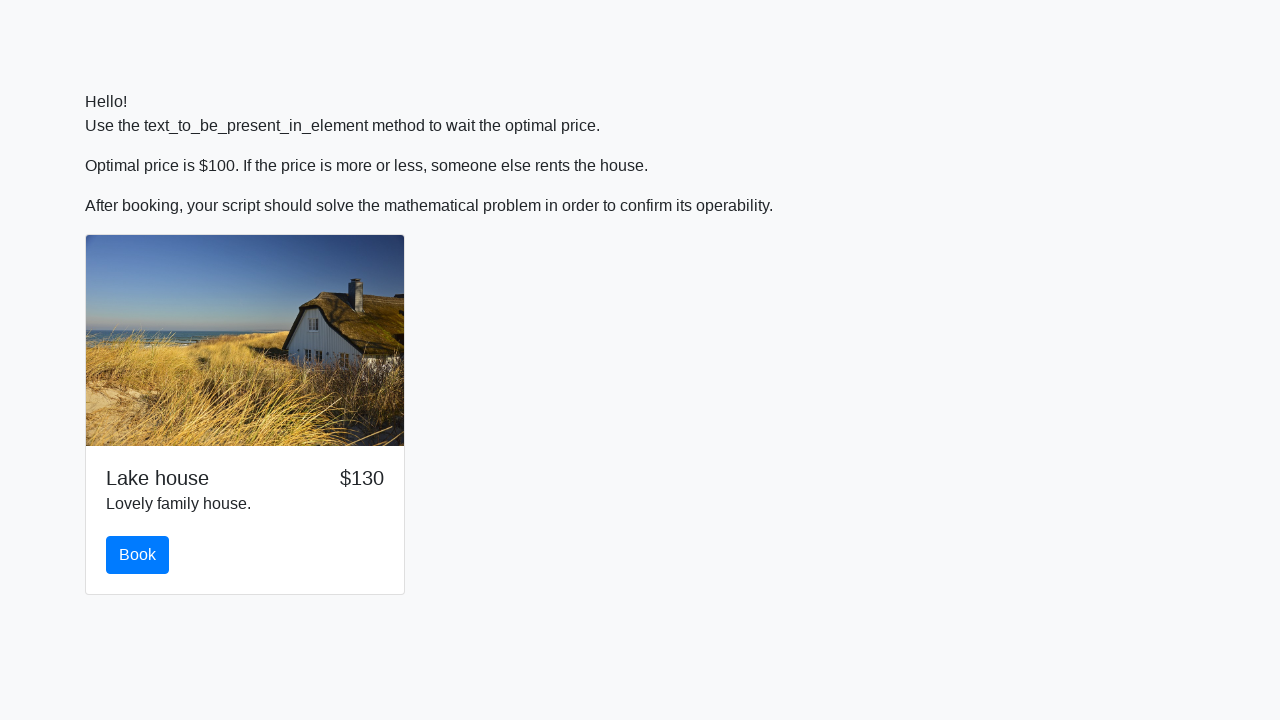